Tests navigation to the home page by clicking the home link in the navigation bar

Starting URL: https://www.demoblaze.com/index.html

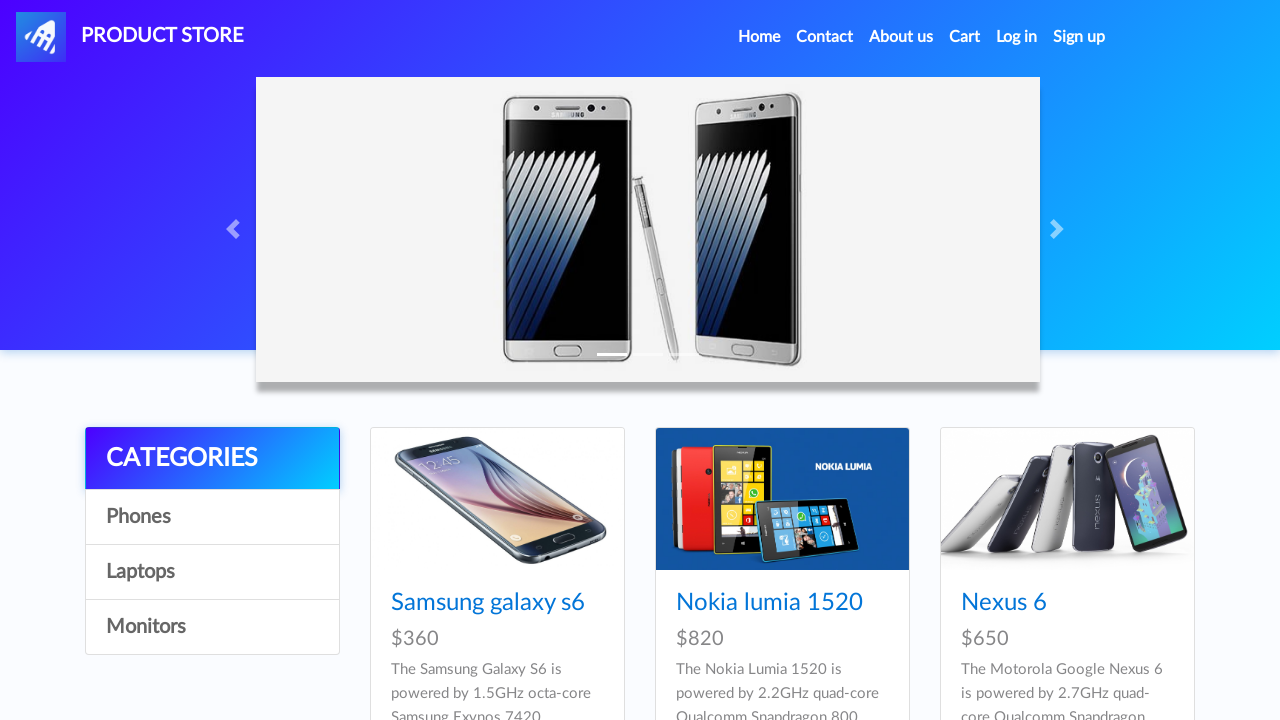

Navigated to https://www.demoblaze.com/index.html
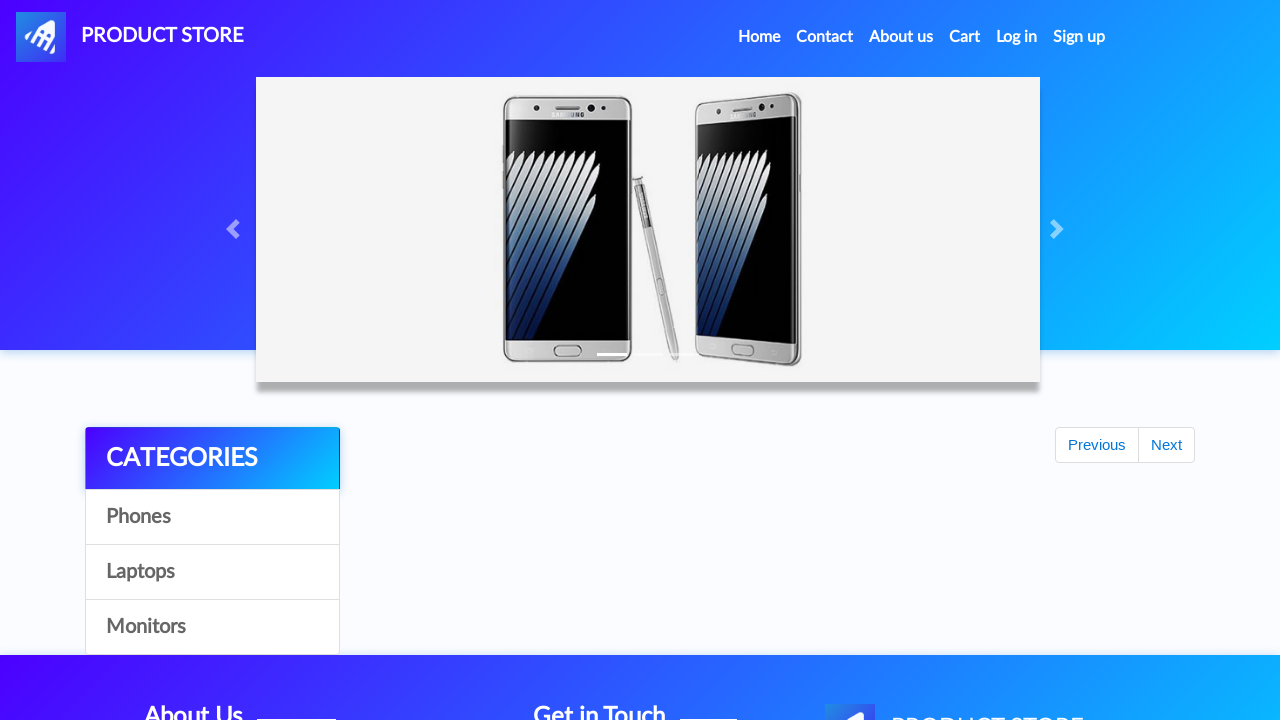

Clicked home link in navigation bar at (759, 37) on a.nav-link[href="index.html"]
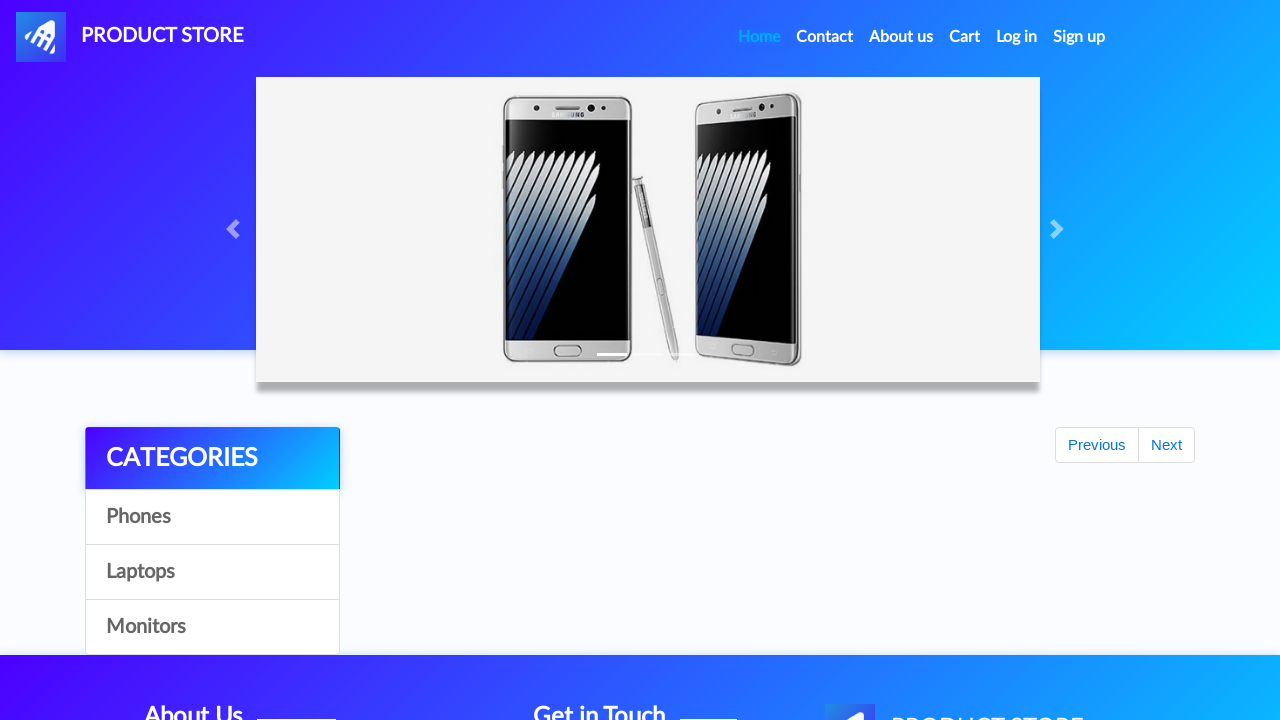

Page loaded successfully after navigation to home
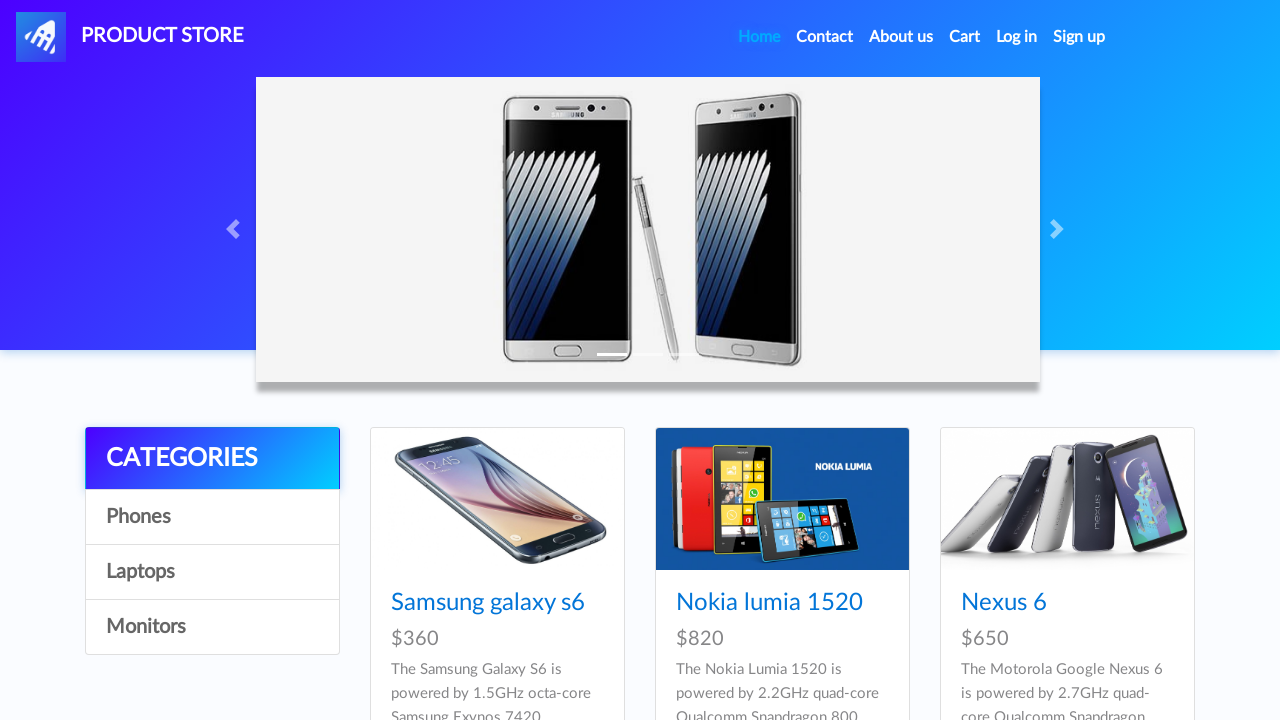

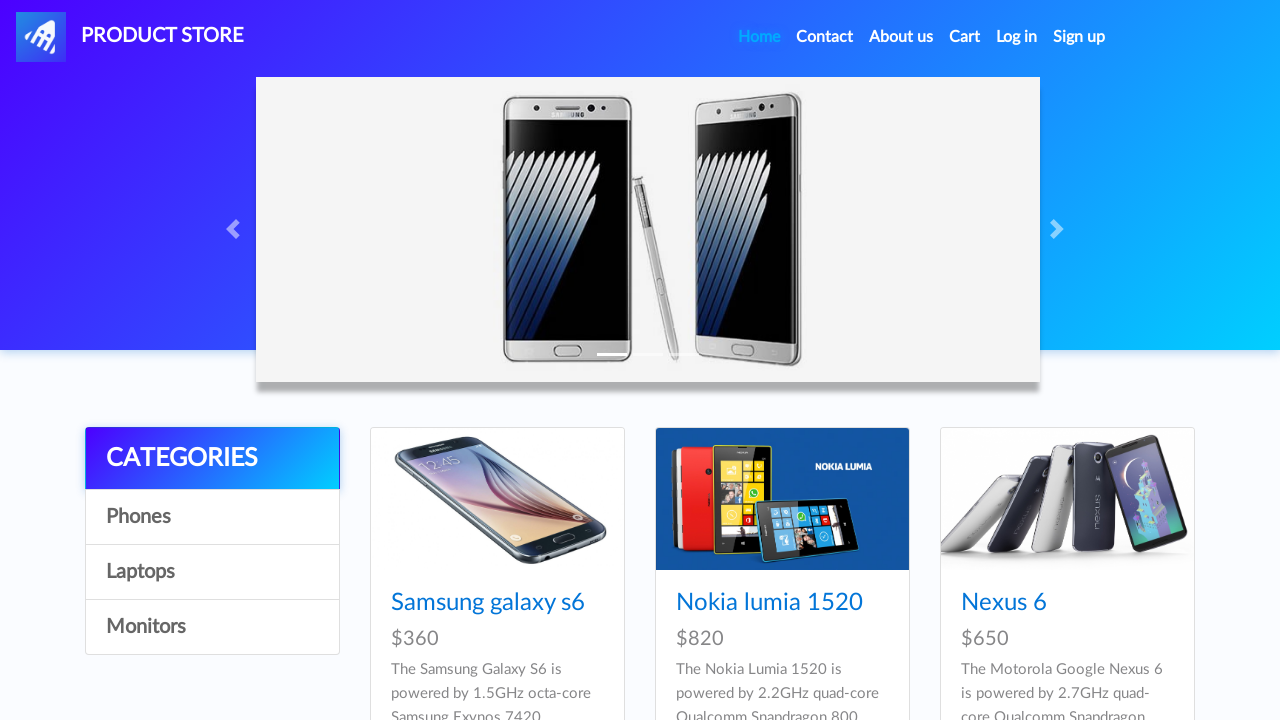